Tests hover functionality by hovering over image 1 and verifying the displayed text

Starting URL: https://the-internet.herokuapp.com/

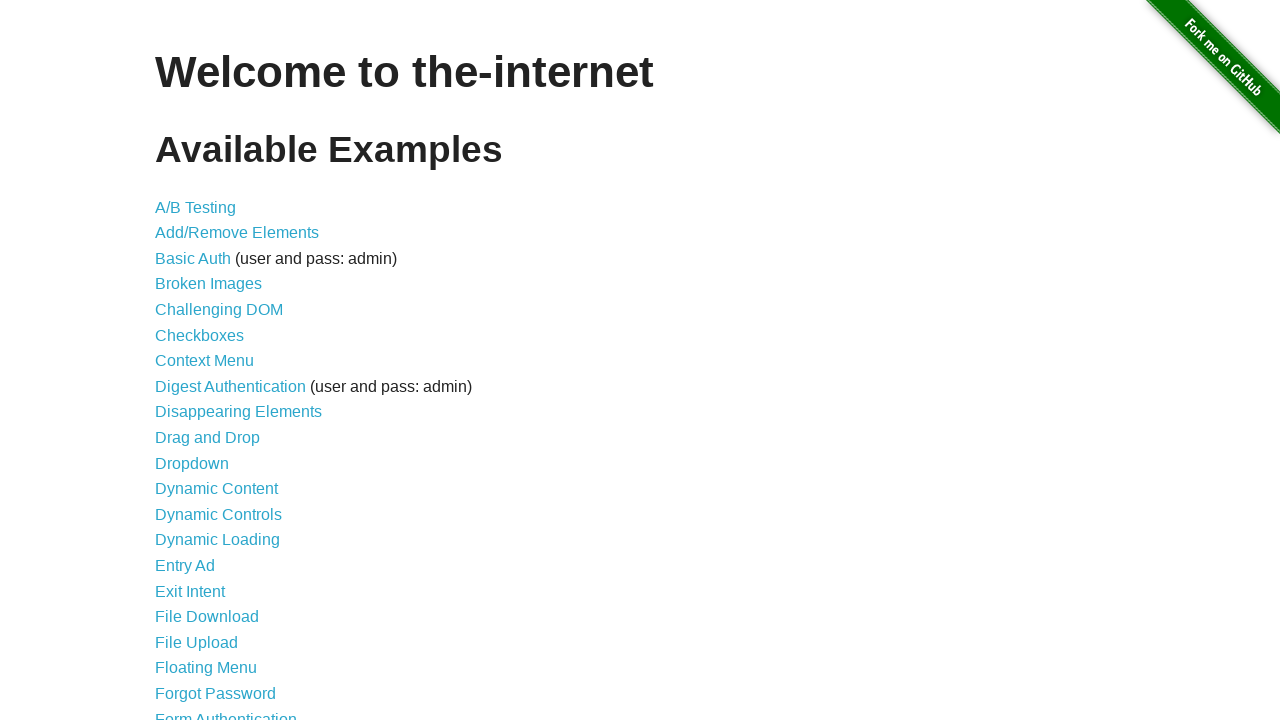

Clicked on Hovers link at (180, 360) on xpath=//a[@href='/hovers']
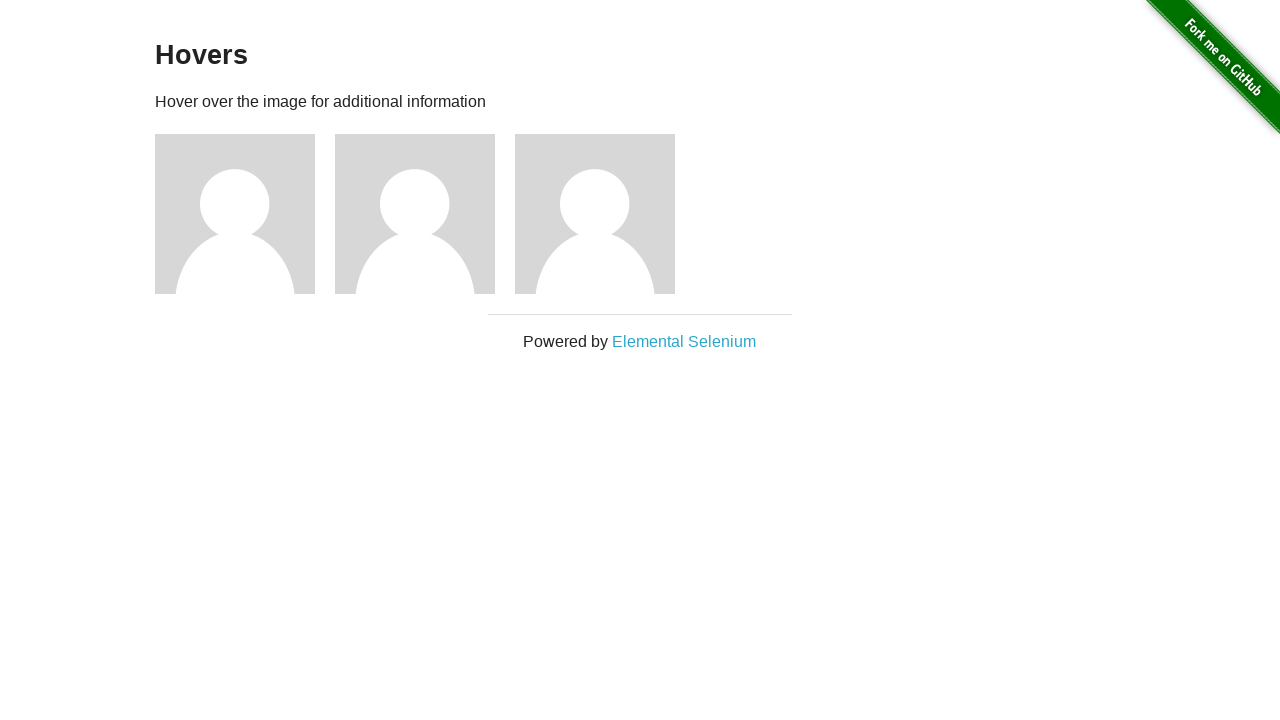

Verified navigation to hovers page
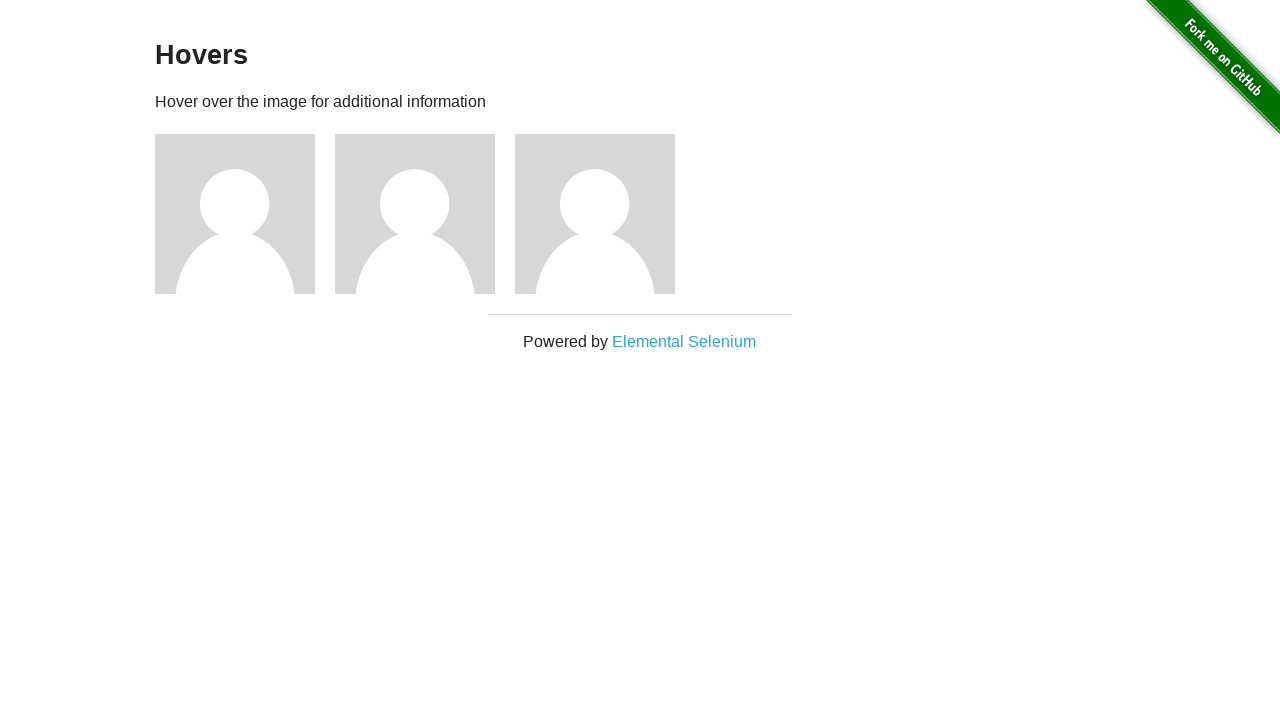

Hovered over first image at (245, 214) on xpath=//div[@class='figure'][1]
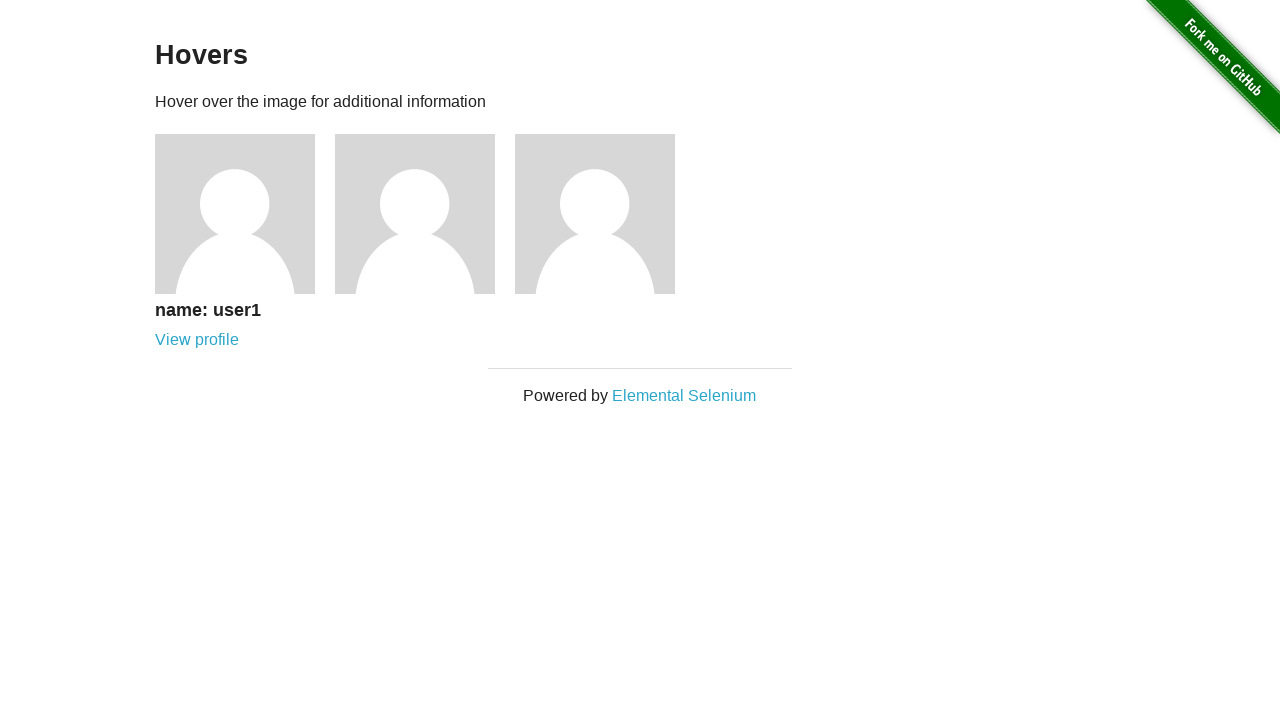

Verified 'name: user1' text appears on hover
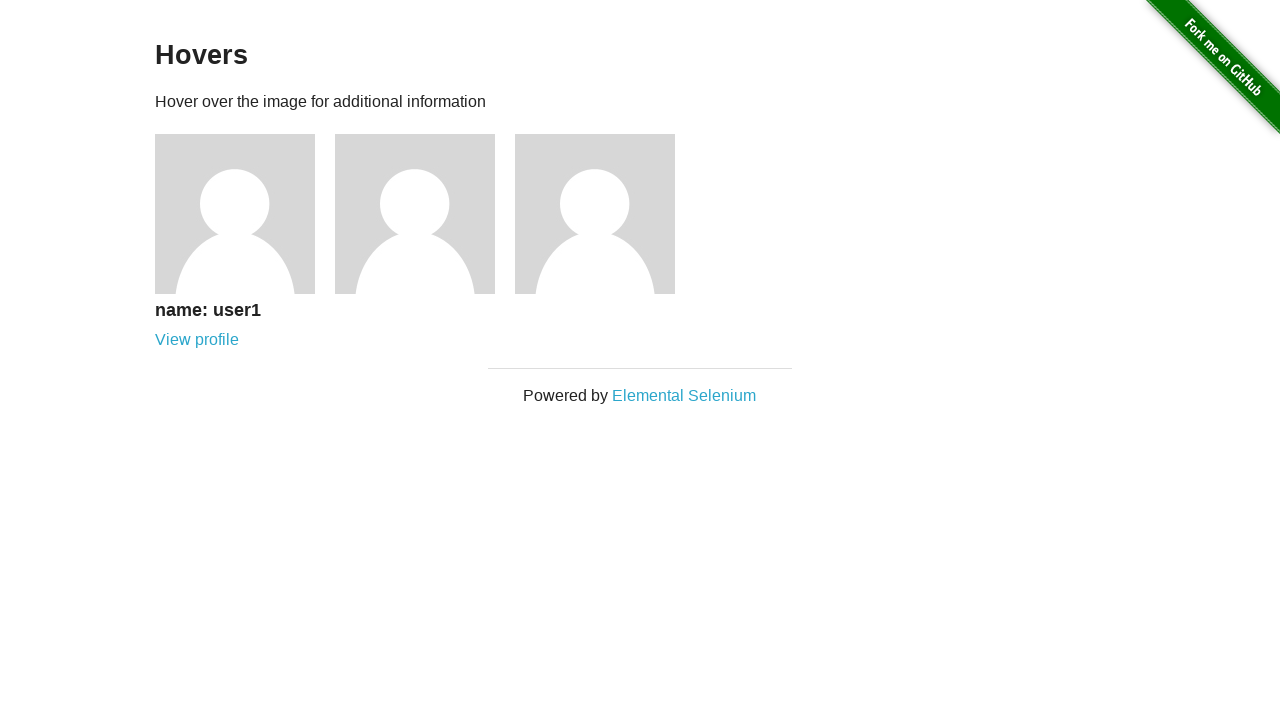

Verified 'View profile' text appears on hover
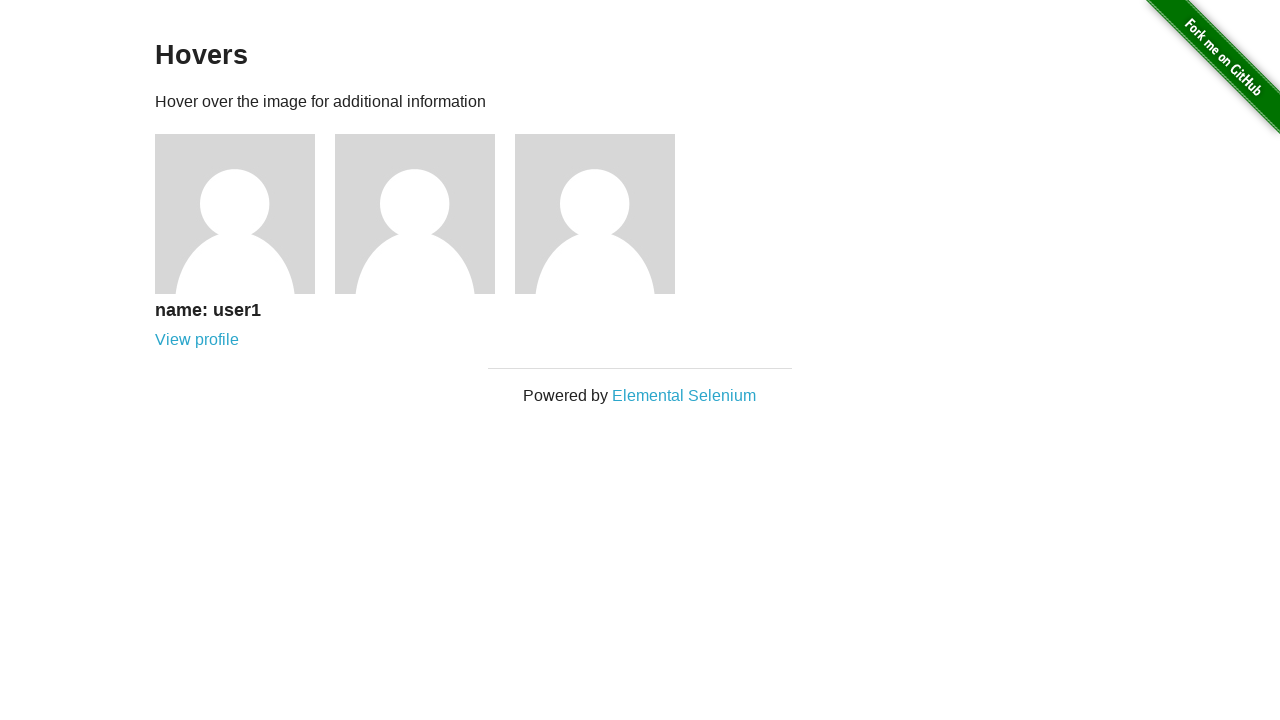

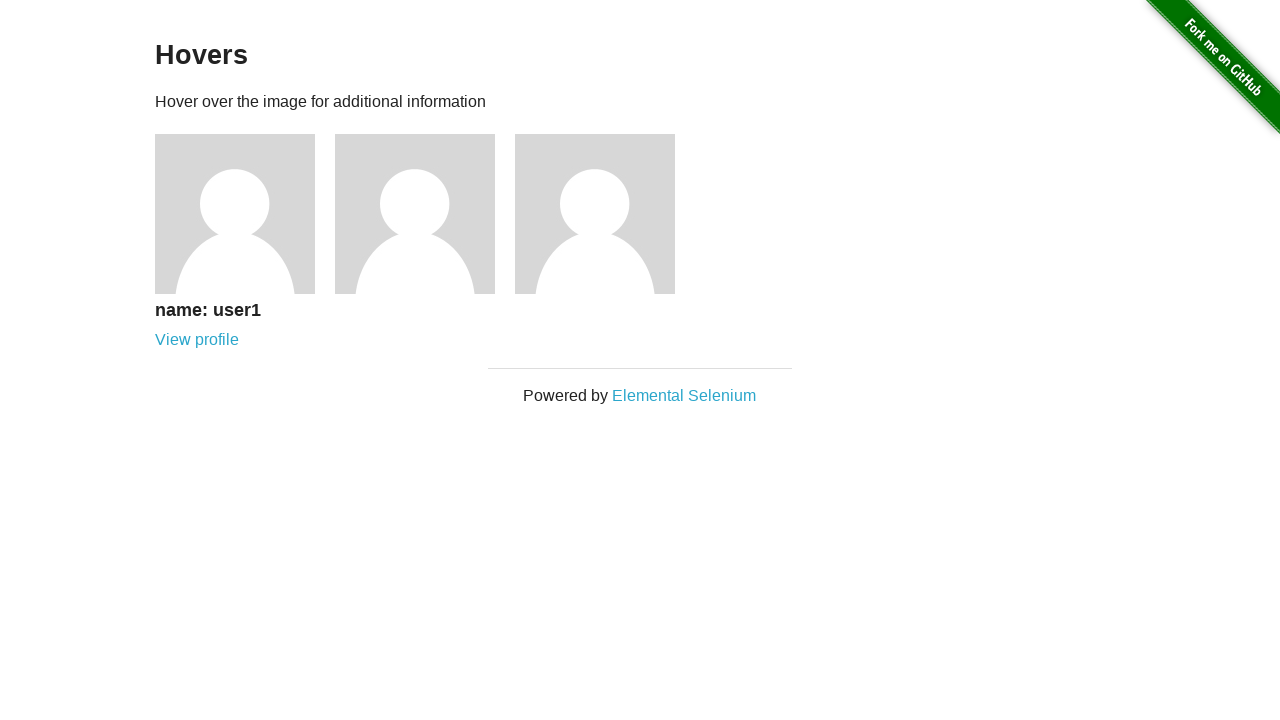